Tests scrolling functionality by scrolling to a specific element on the page using JavaScript

Starting URL: https://demo.automationtesting.in/Register.html

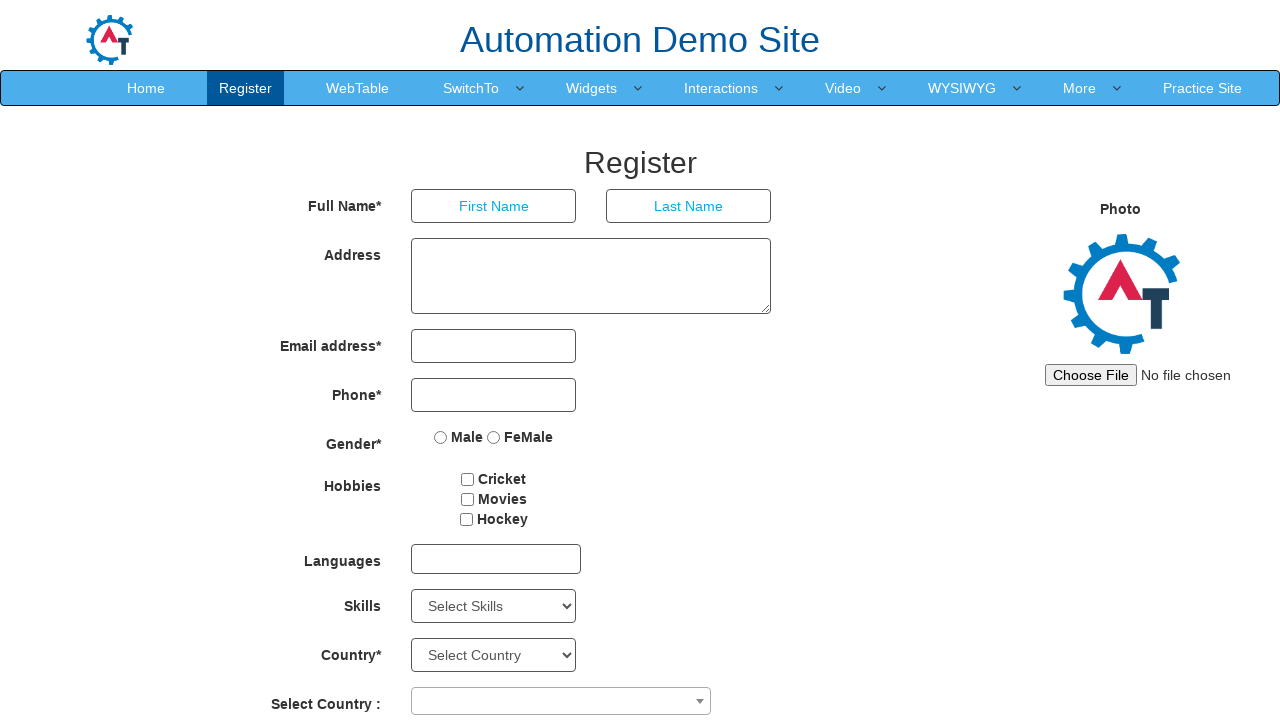

Waited for second password field to be present on the page
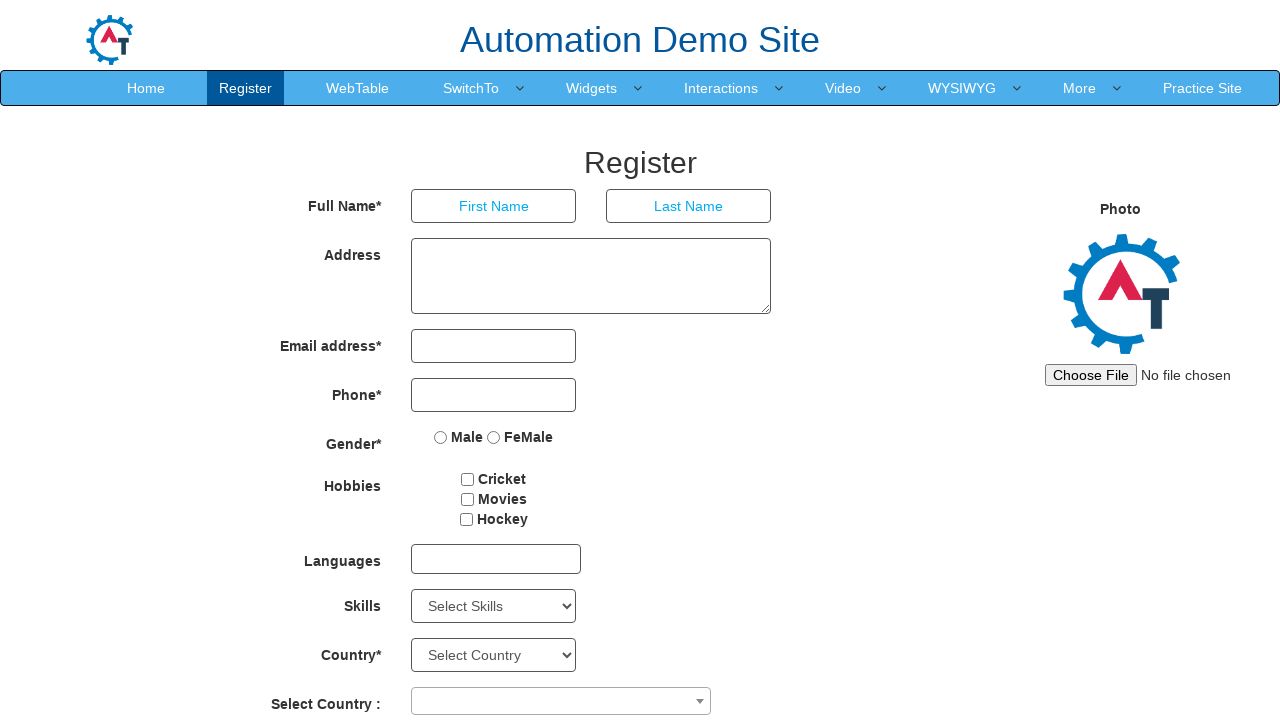

Located the submit button element
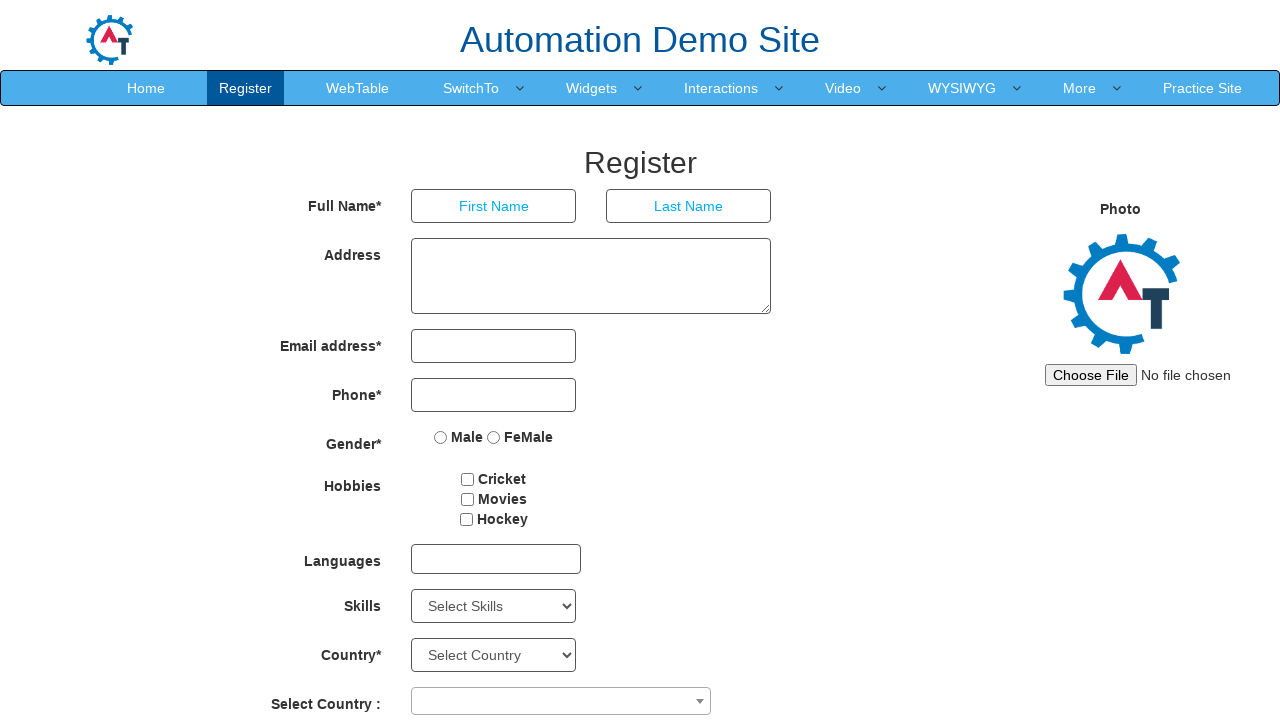

Scrolled to submit button using JavaScript scroll_into_view
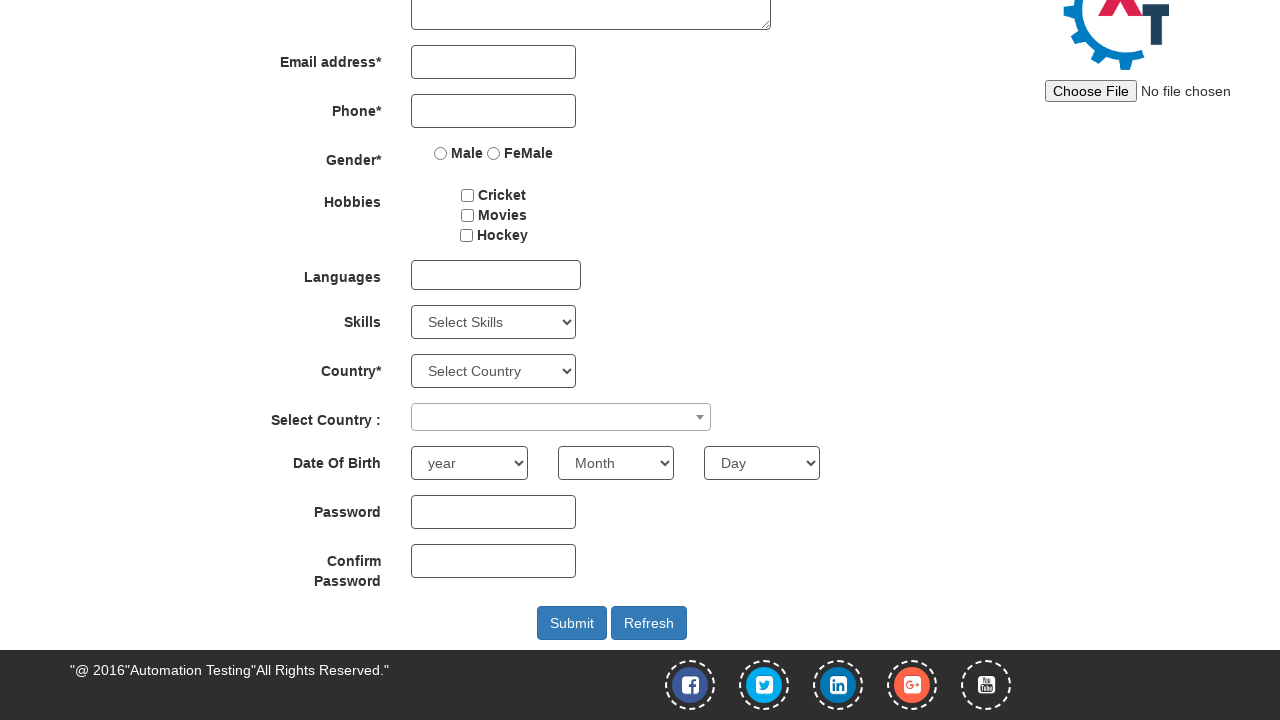

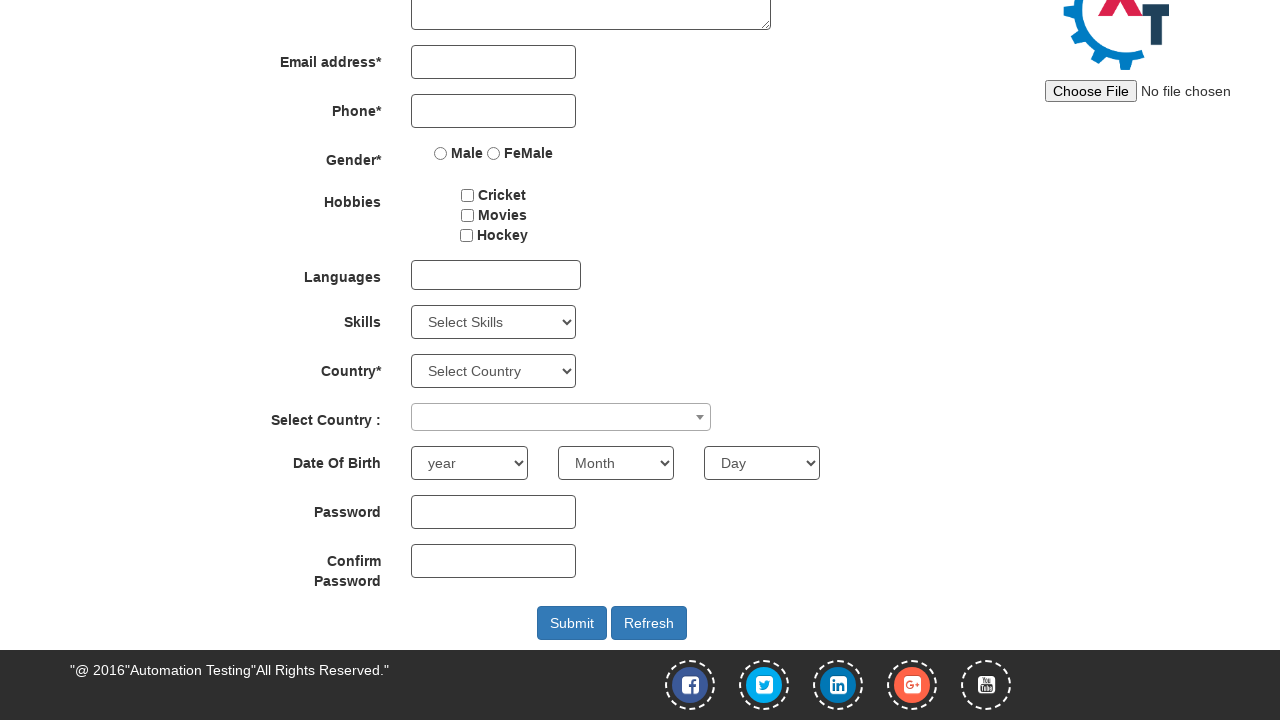